Verifies that the email input field has the correct type attribute set to 'email'

Starting URL: https://vue-demo.daniel-avellaneda.com/signup

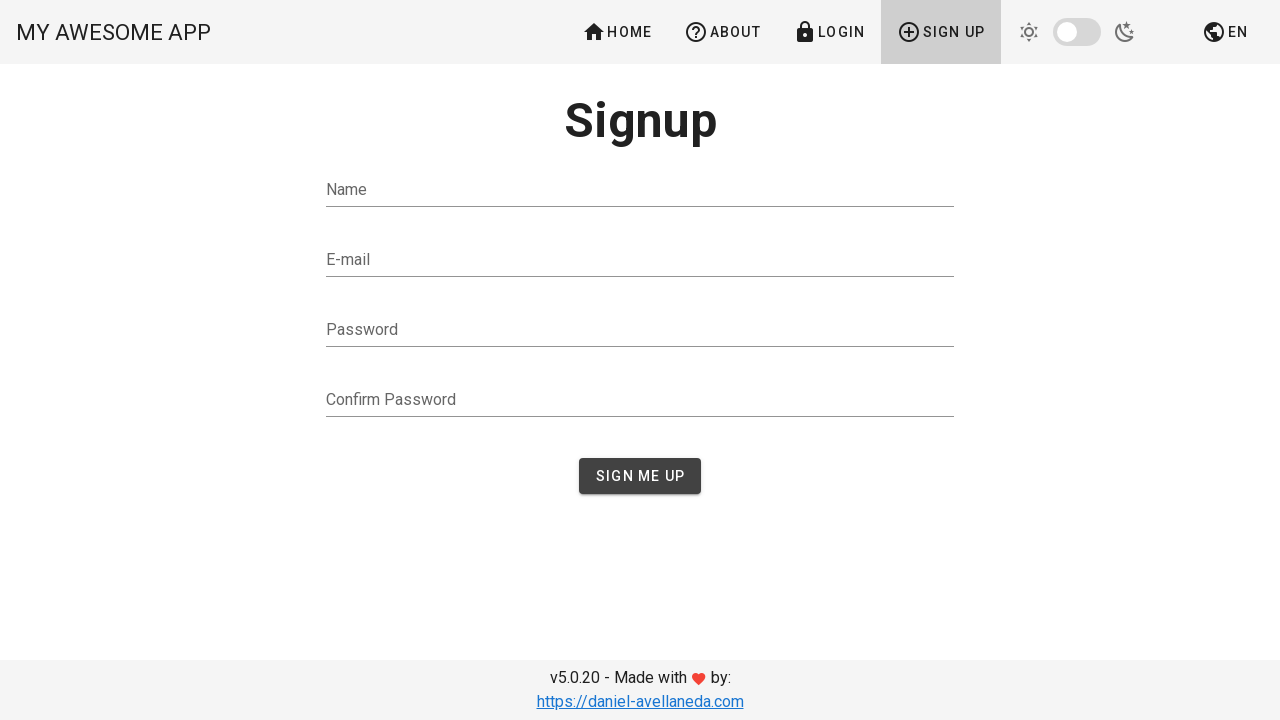

Navigated to signup page
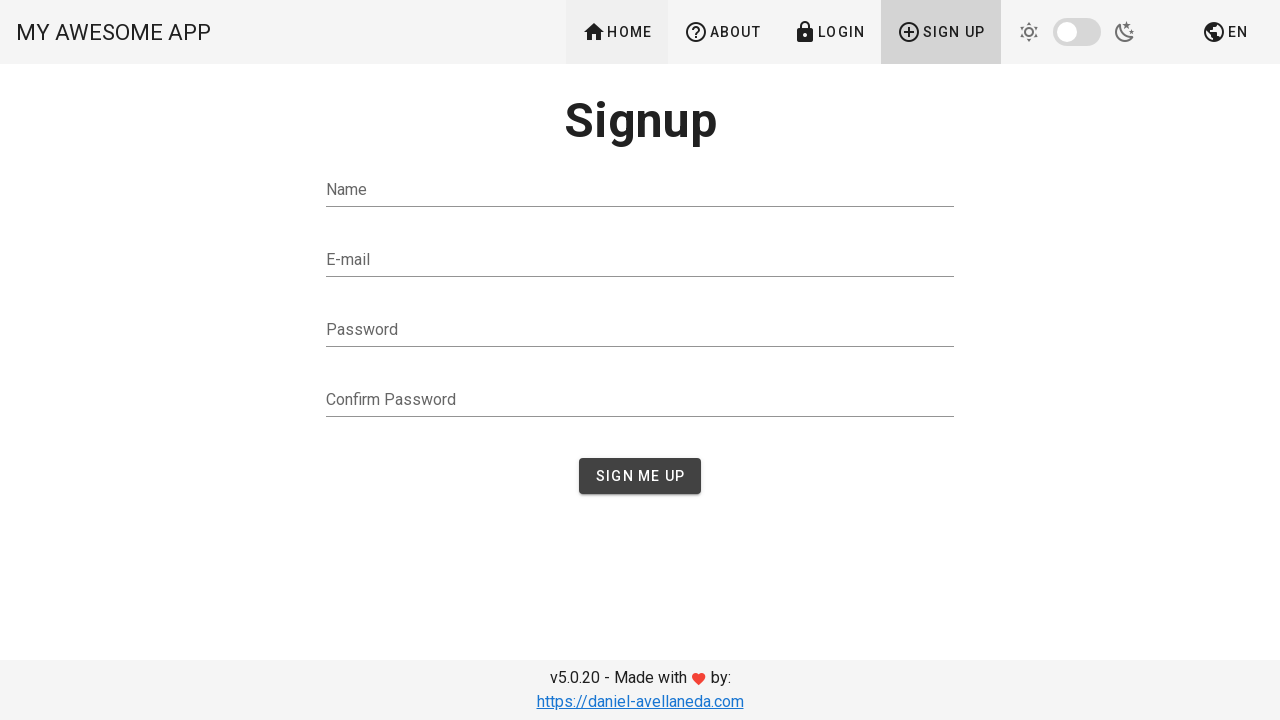

Located email input field
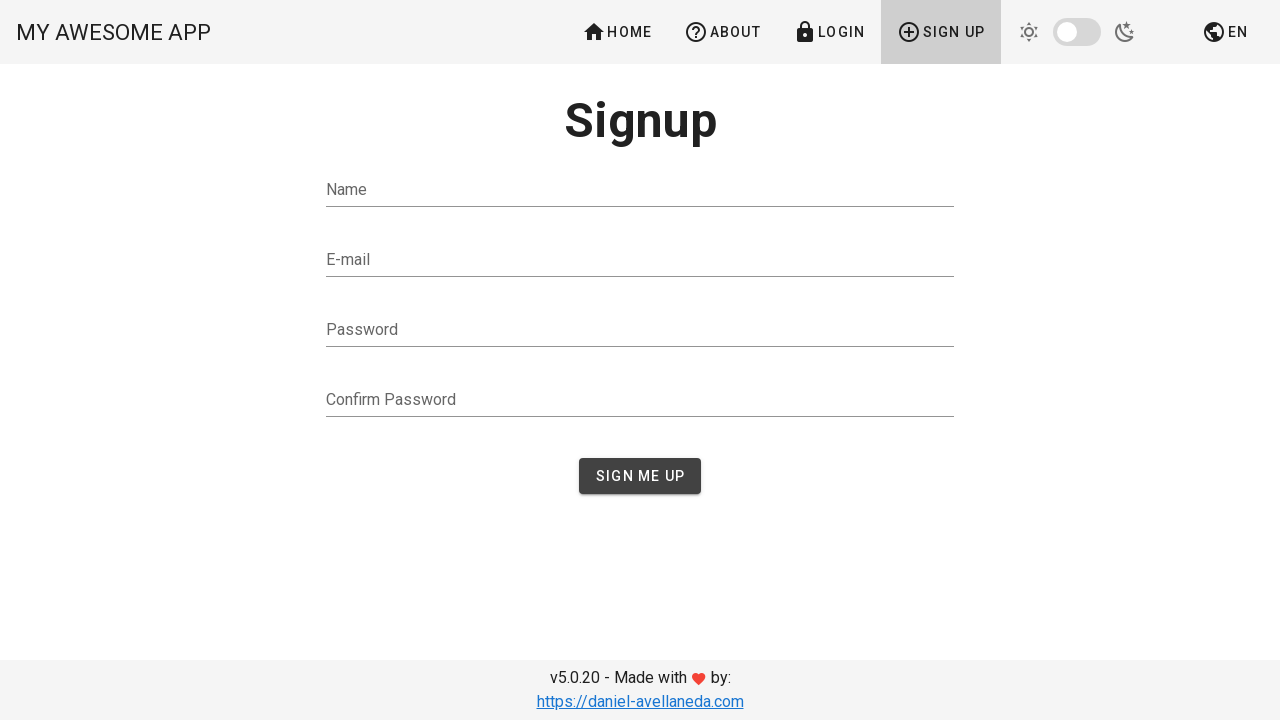

Verified email input field has type attribute set to 'email'
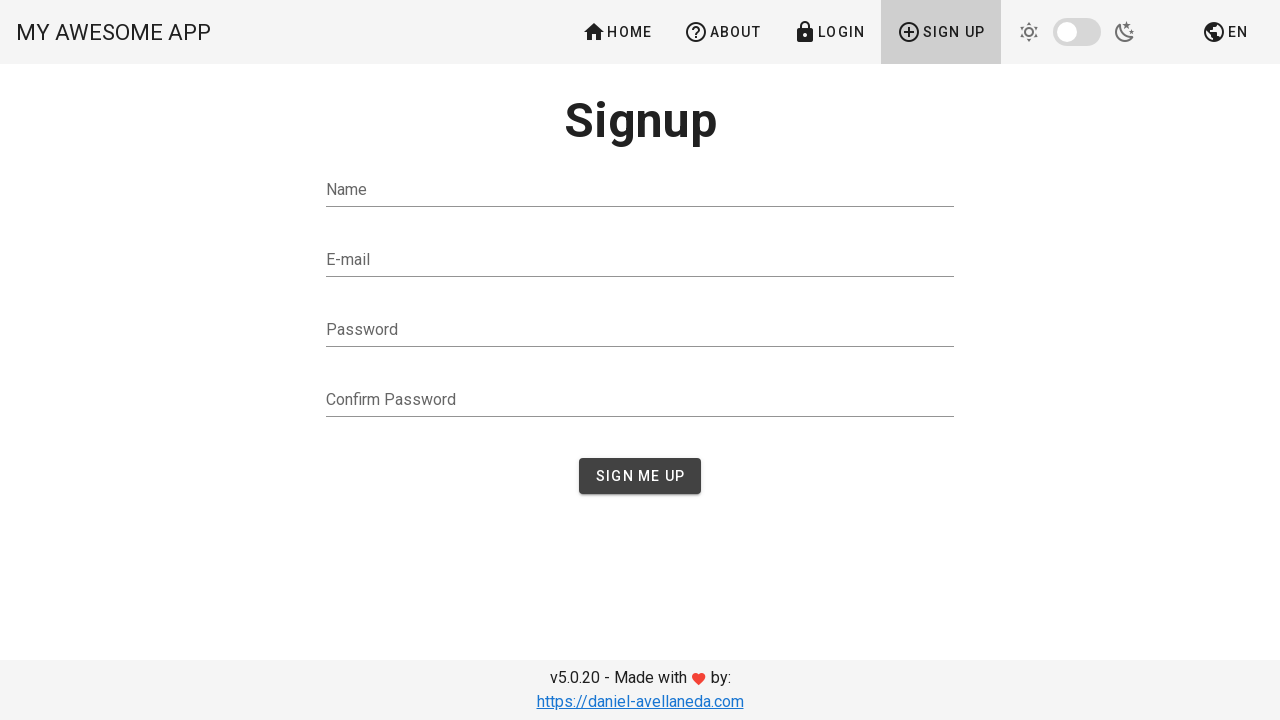

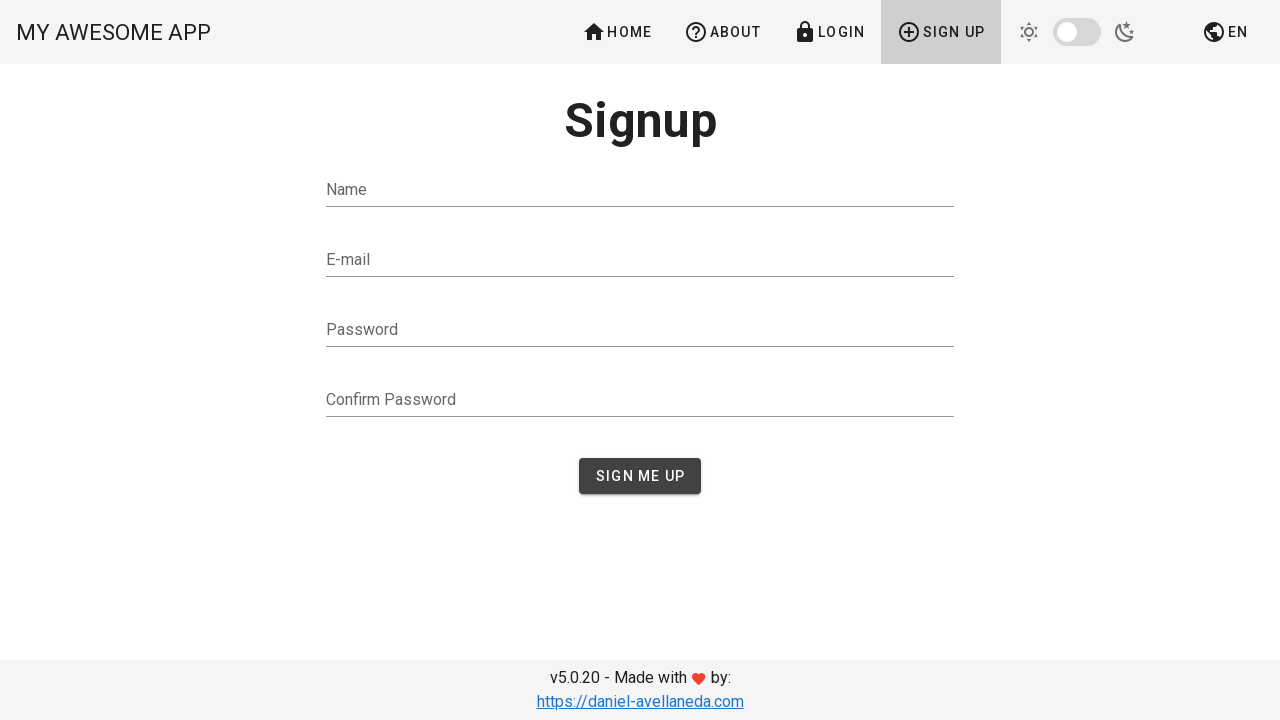